Verifies that the Samsung homepage loads by checking for the presence of the body element

Starting URL: https://www.samsung.com/

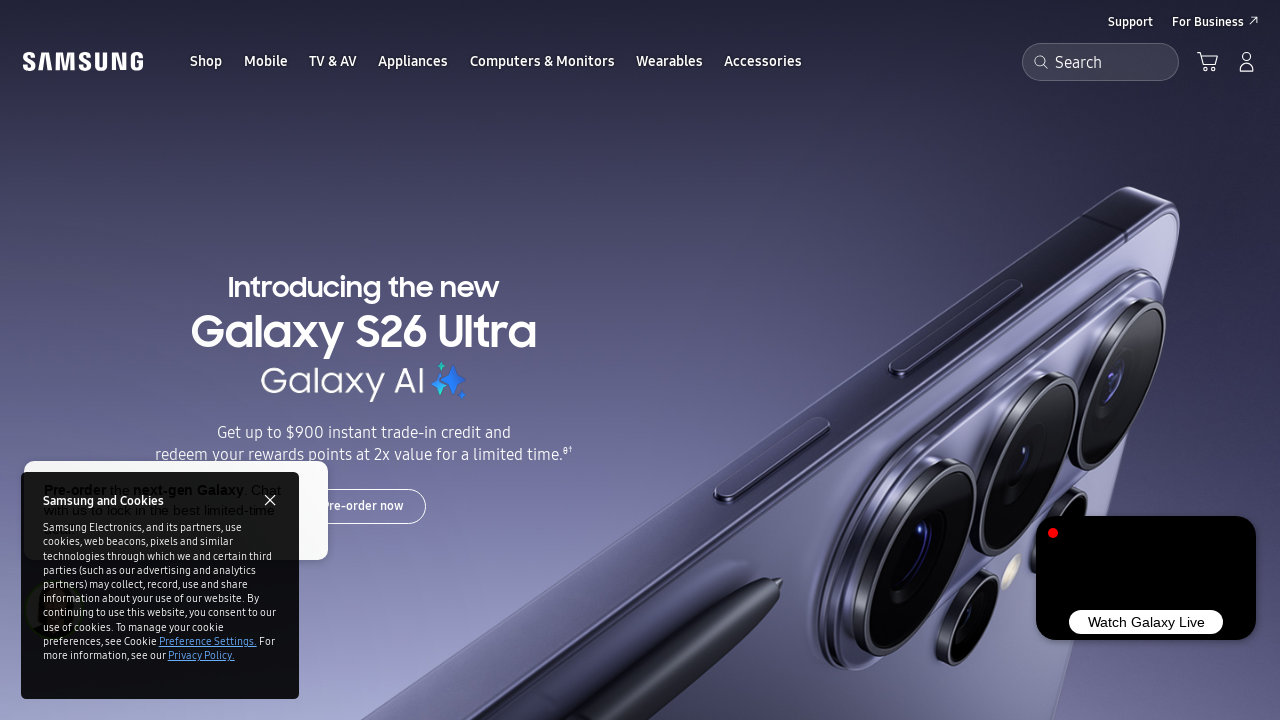

Waited for body element to load on Samsung homepage
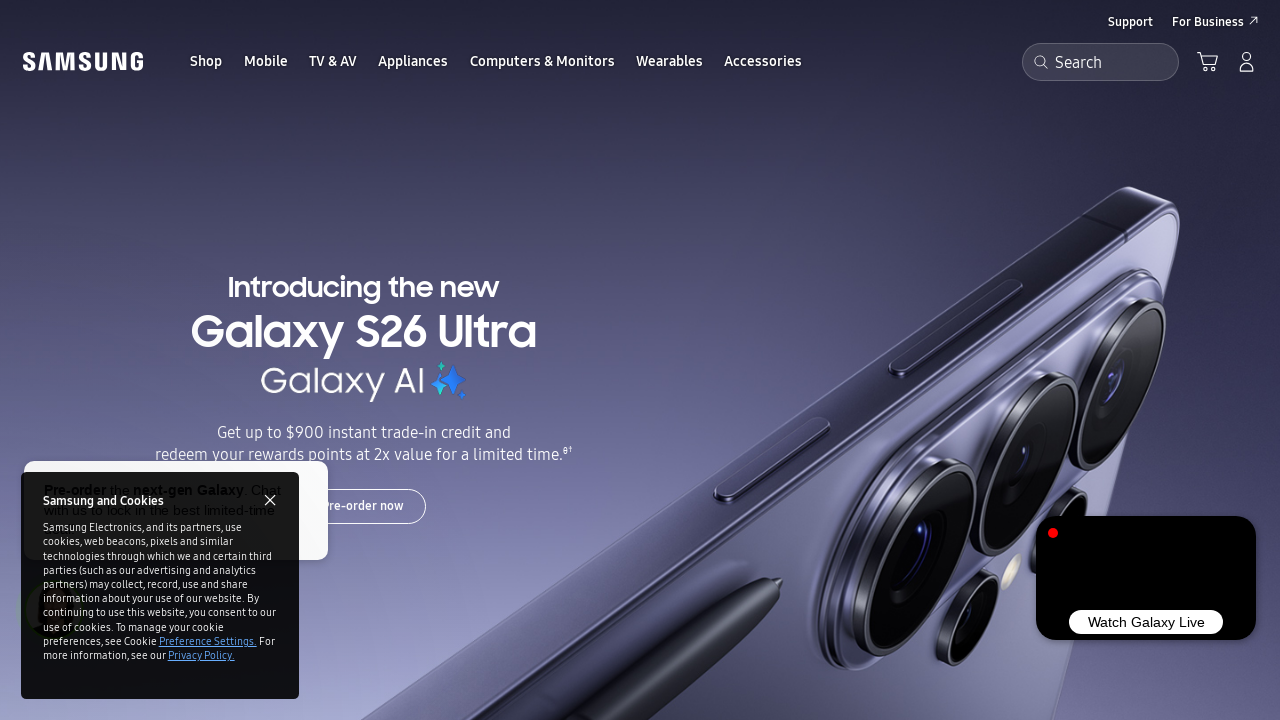

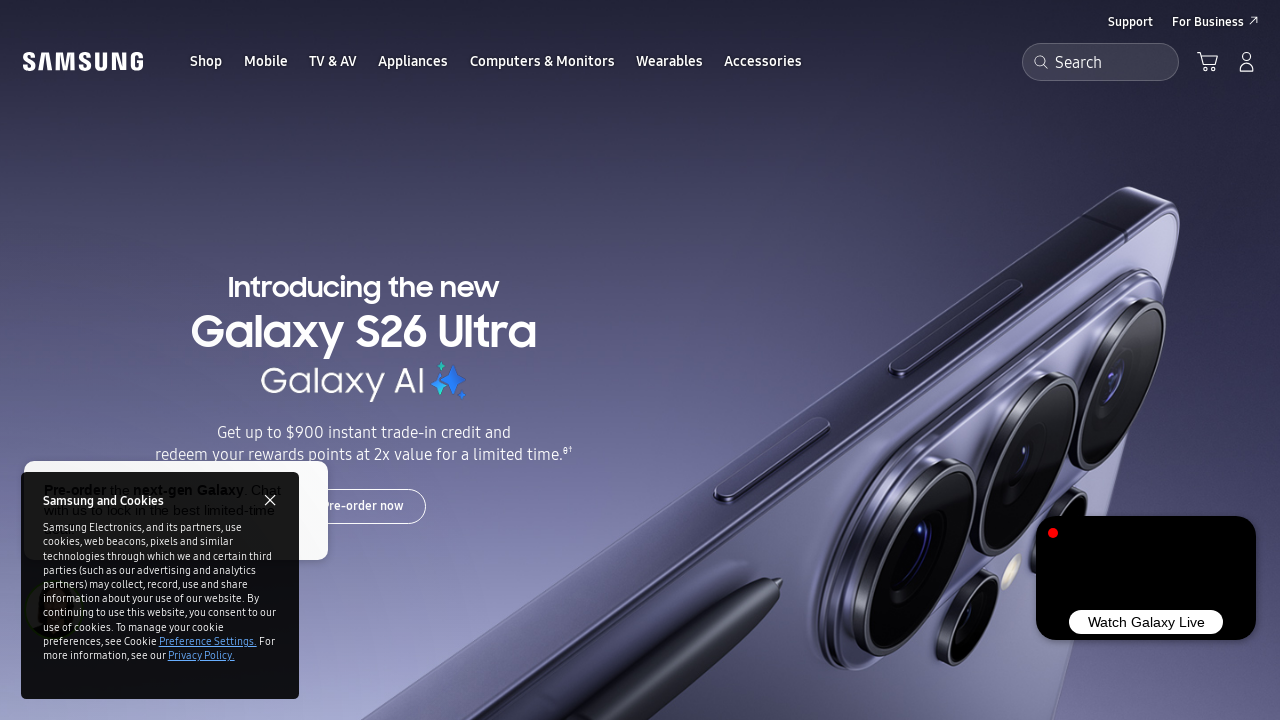